Creates a new paste on Pastebin by entering code content, selecting an expiration time (10 minutes), entering a paste name, and clicking the create button.

Starting URL: https://pastebin.com

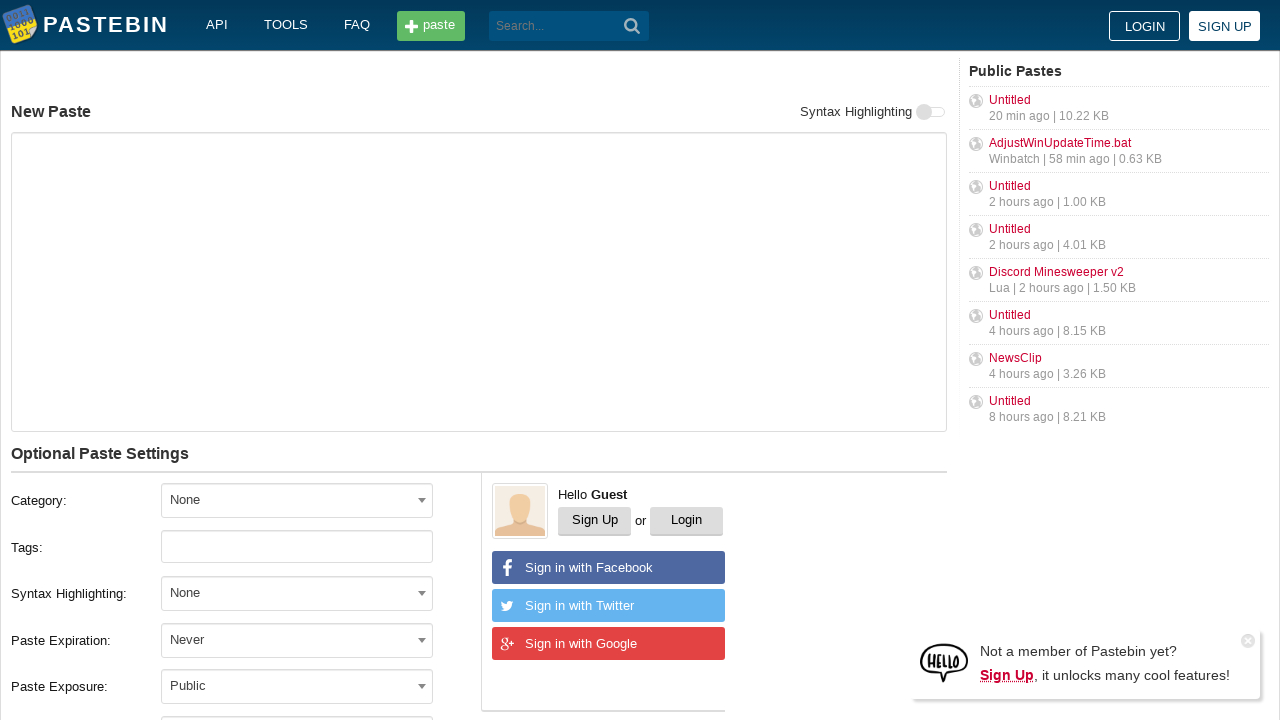

Filled paste code textarea with 'Hello from WebDriver' on textarea#postform-text
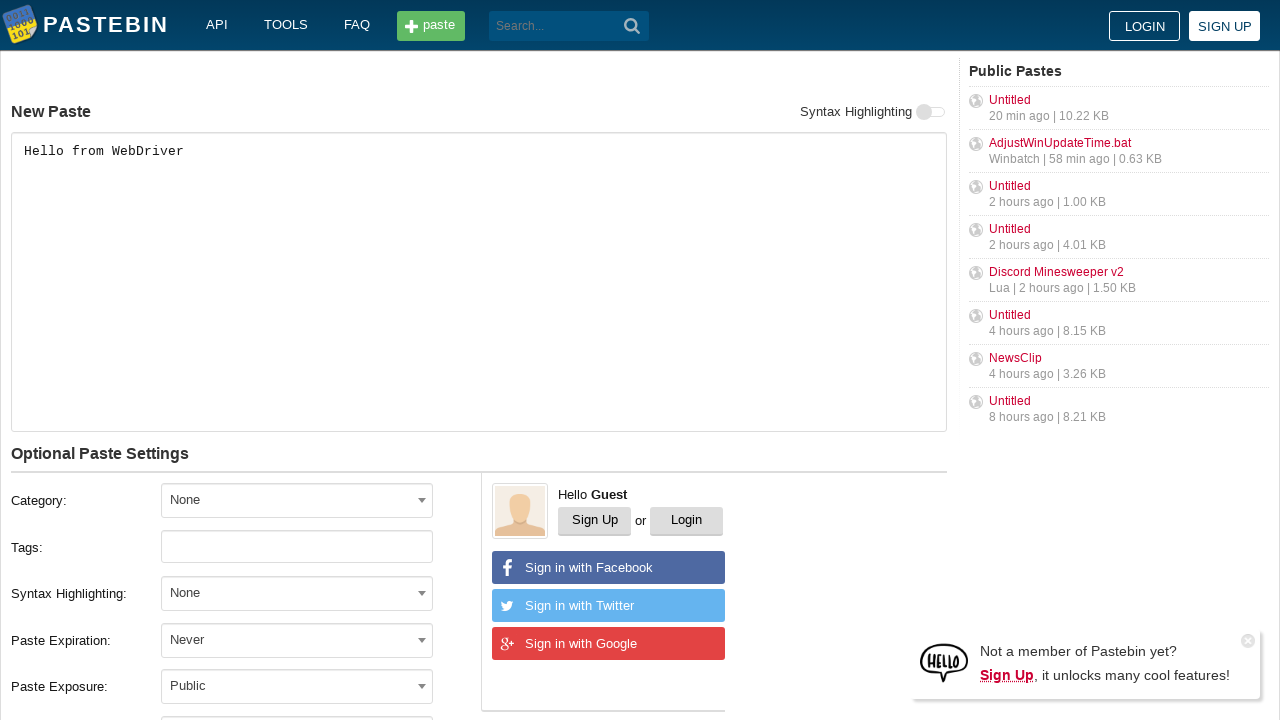

Clicked expiration dropdown to open options at (297, 640) on span#select2-postform-expiration-container
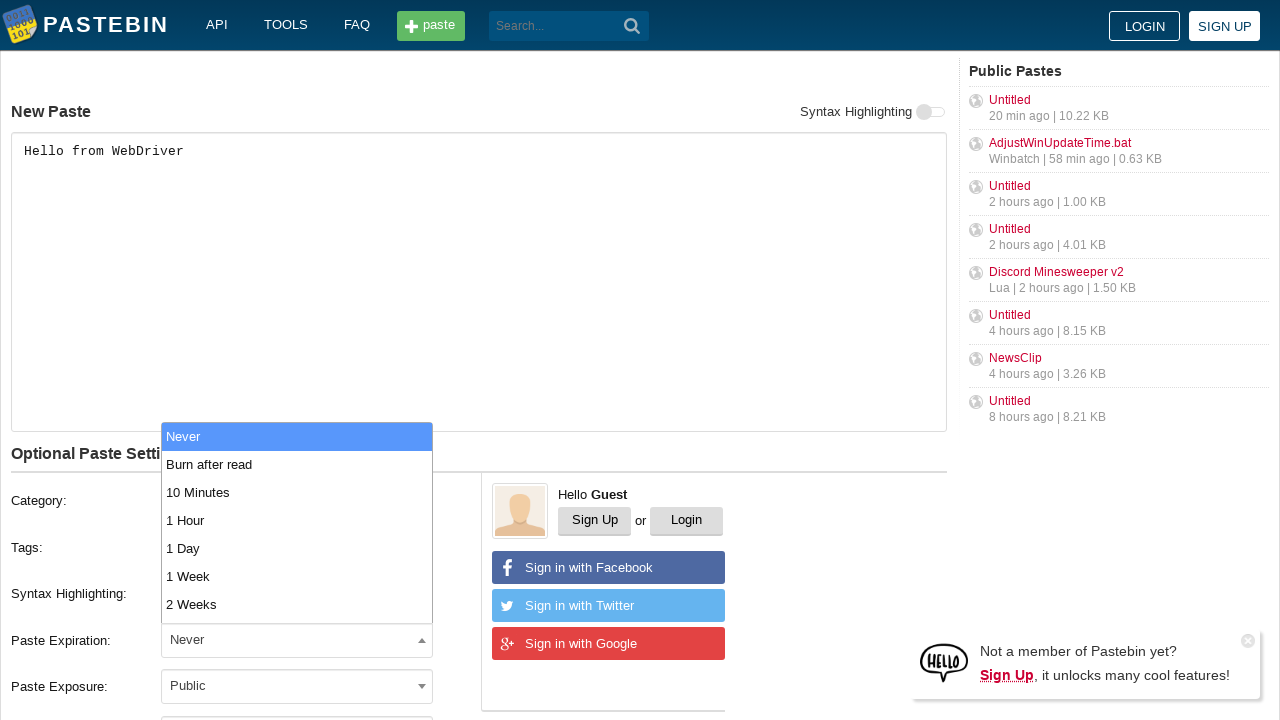

Waited for 10 Minutes expiration option to appear
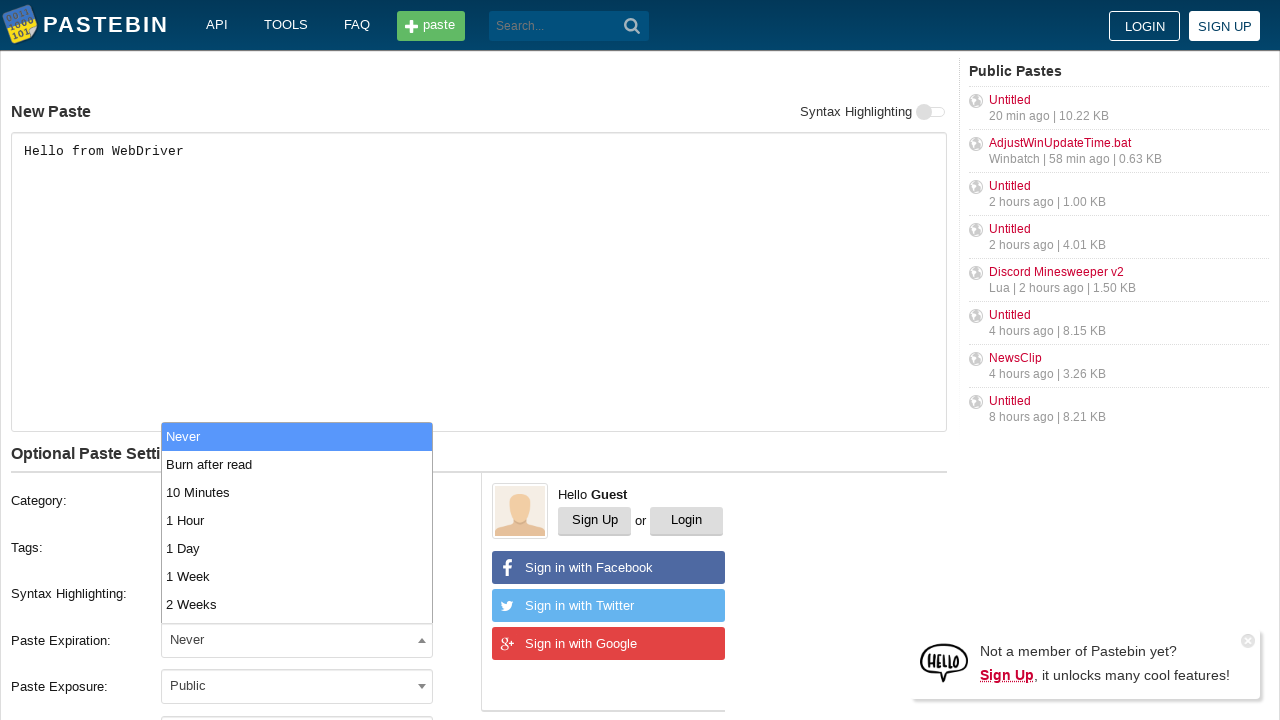

Selected 10 Minutes expiration time at (297, 492) on xpath=//body[1]/span[2]/span[1]/span[2]/ul[1]/li[3]
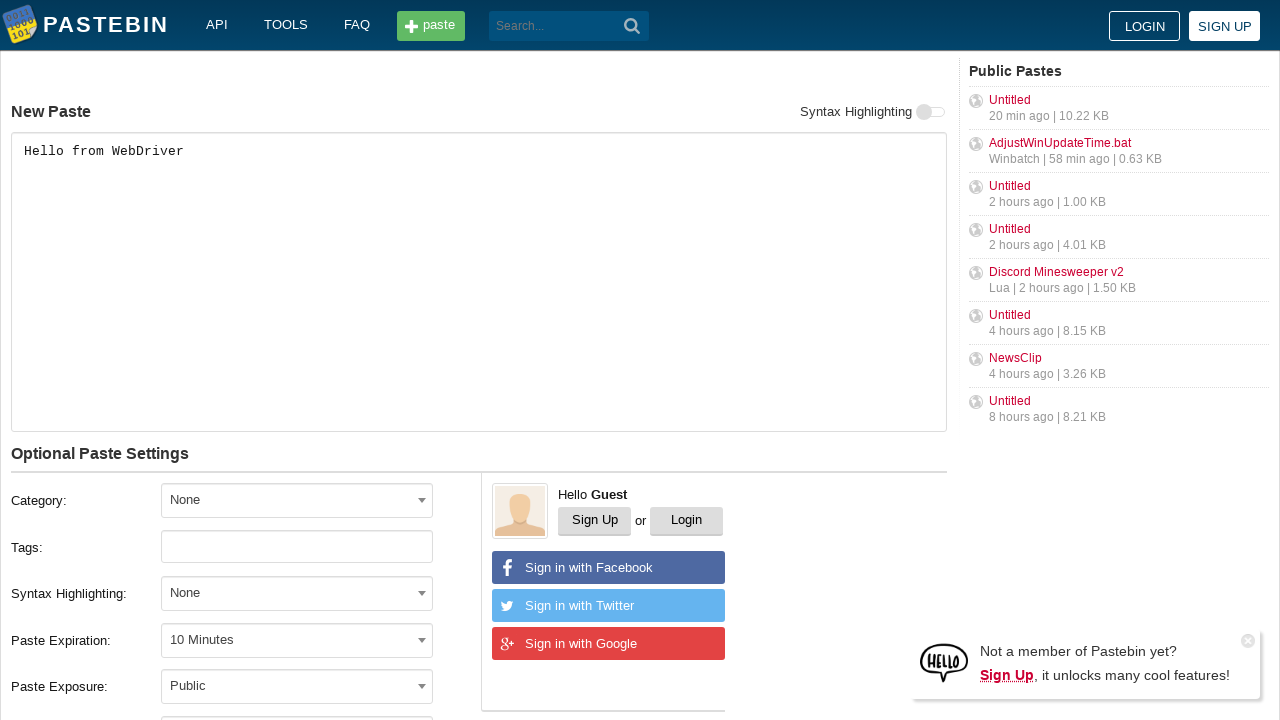

Filled paste name field with 'helloweb' on input#postform-name
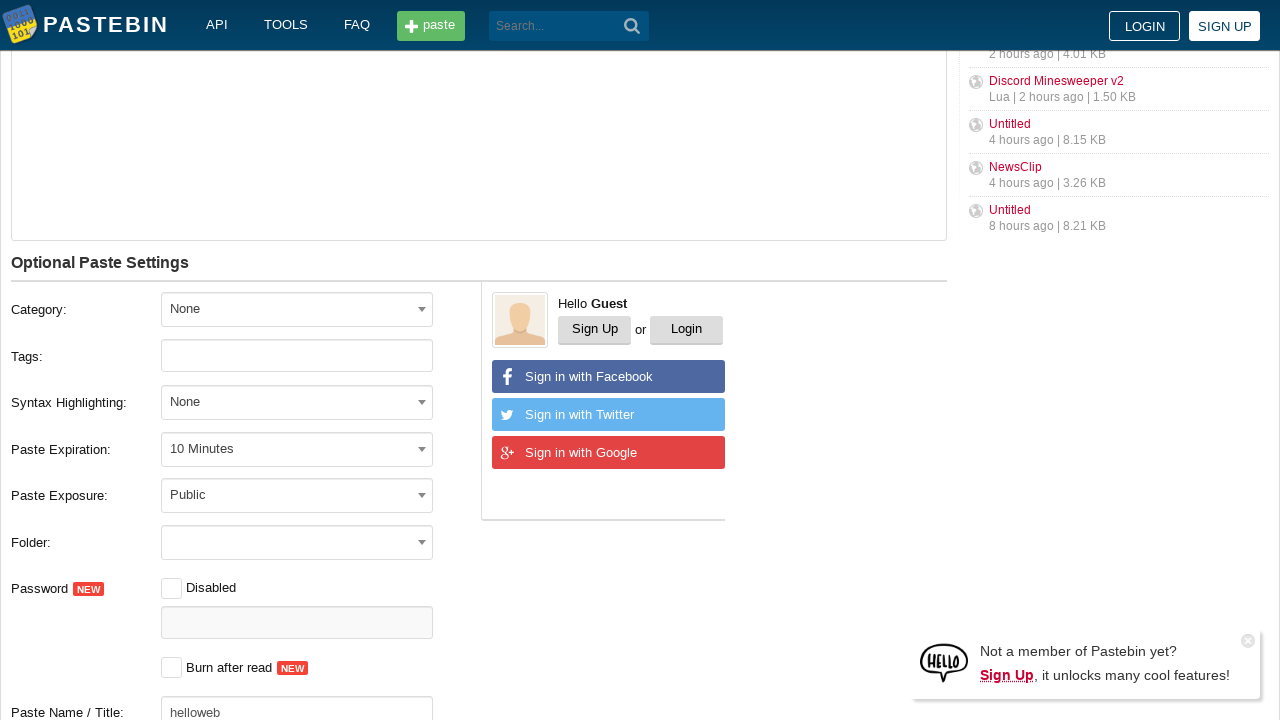

Waited for Create New Paste button to be ready
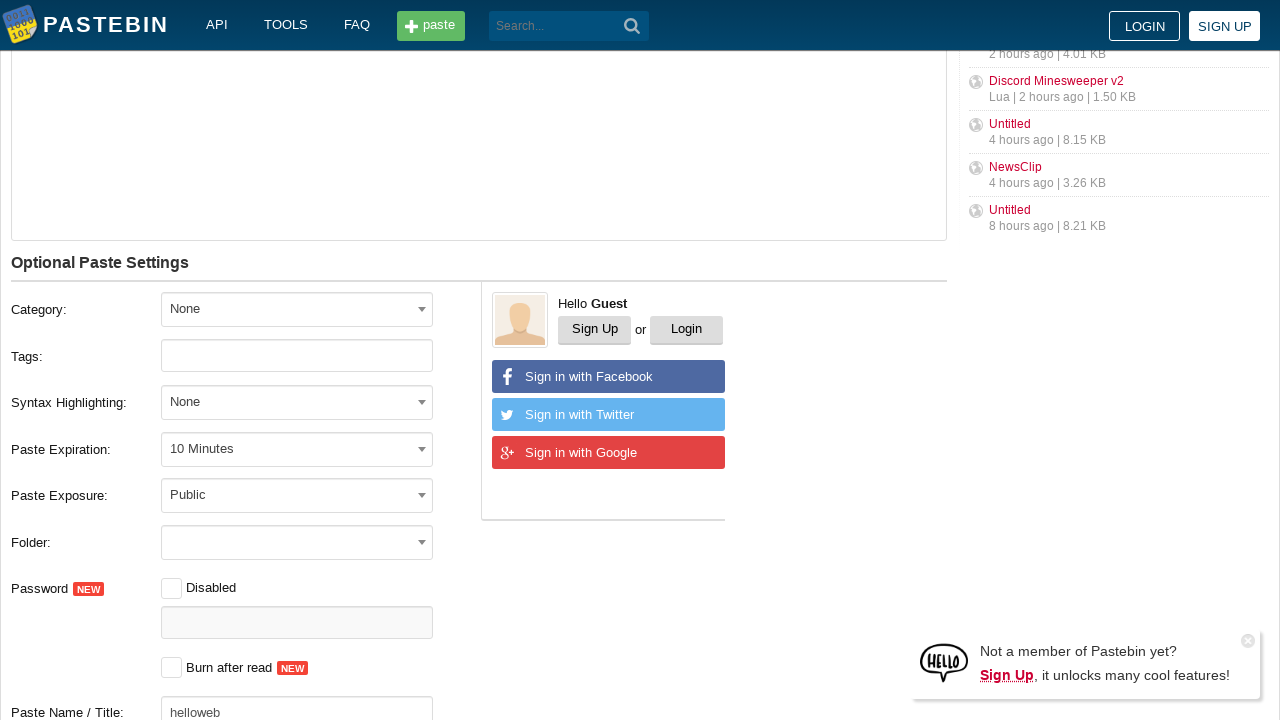

Clicked Create New Paste button to submit the form at (240, 400) on button:has-text('Create New Paste')
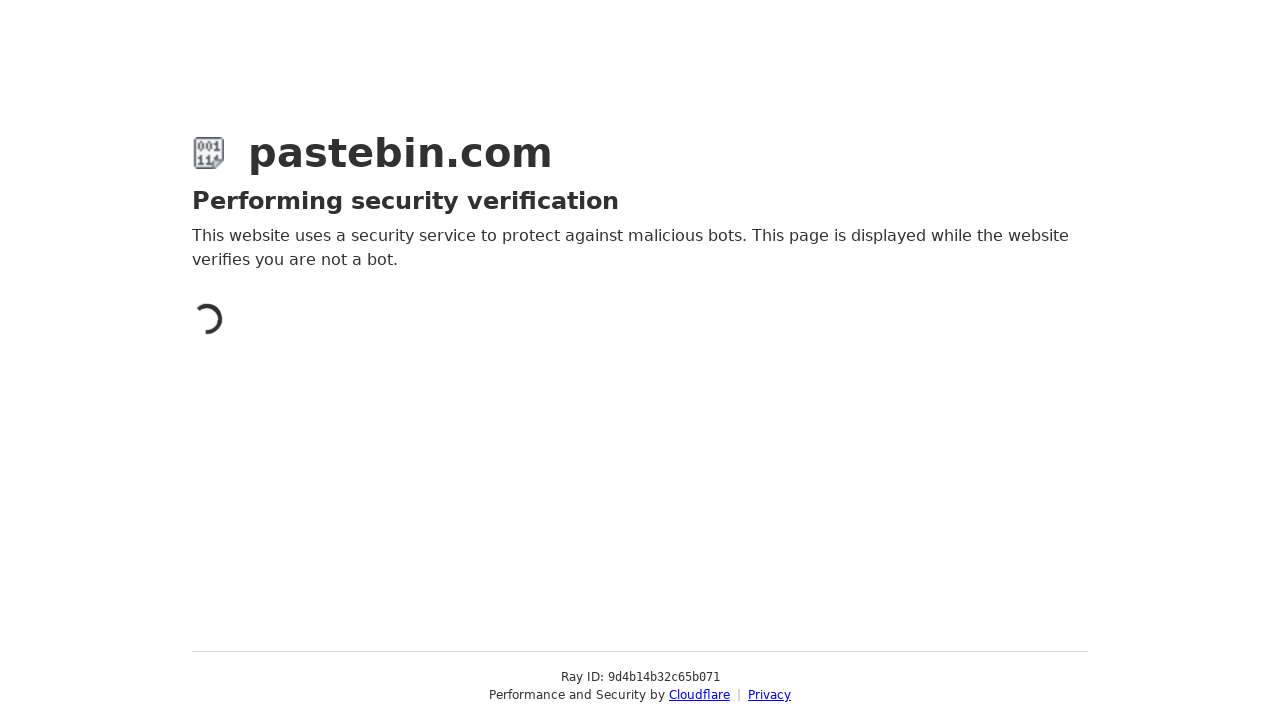

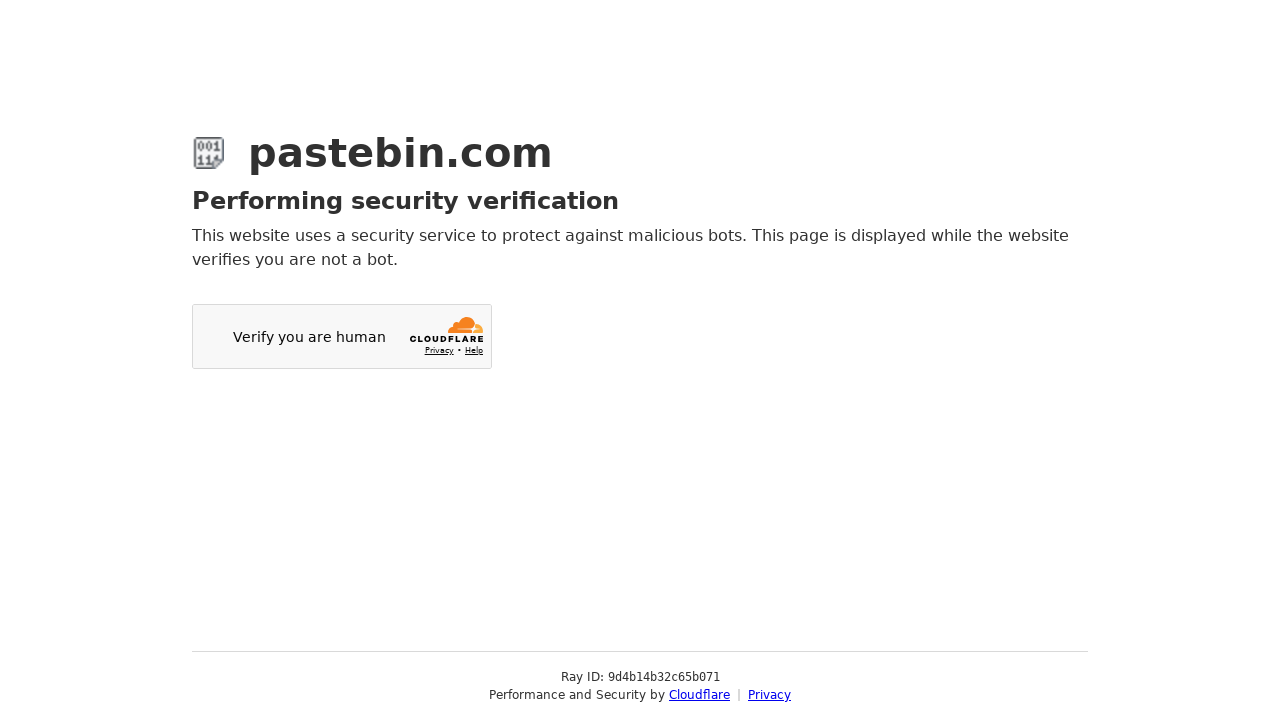